Tests a puzzle page by clicking the "I give up" button and verifying that answer-related elements (link to answers and hide answers button) appear after clicking

Starting URL: https://playground.learnqa.ru/puzzle/triangle

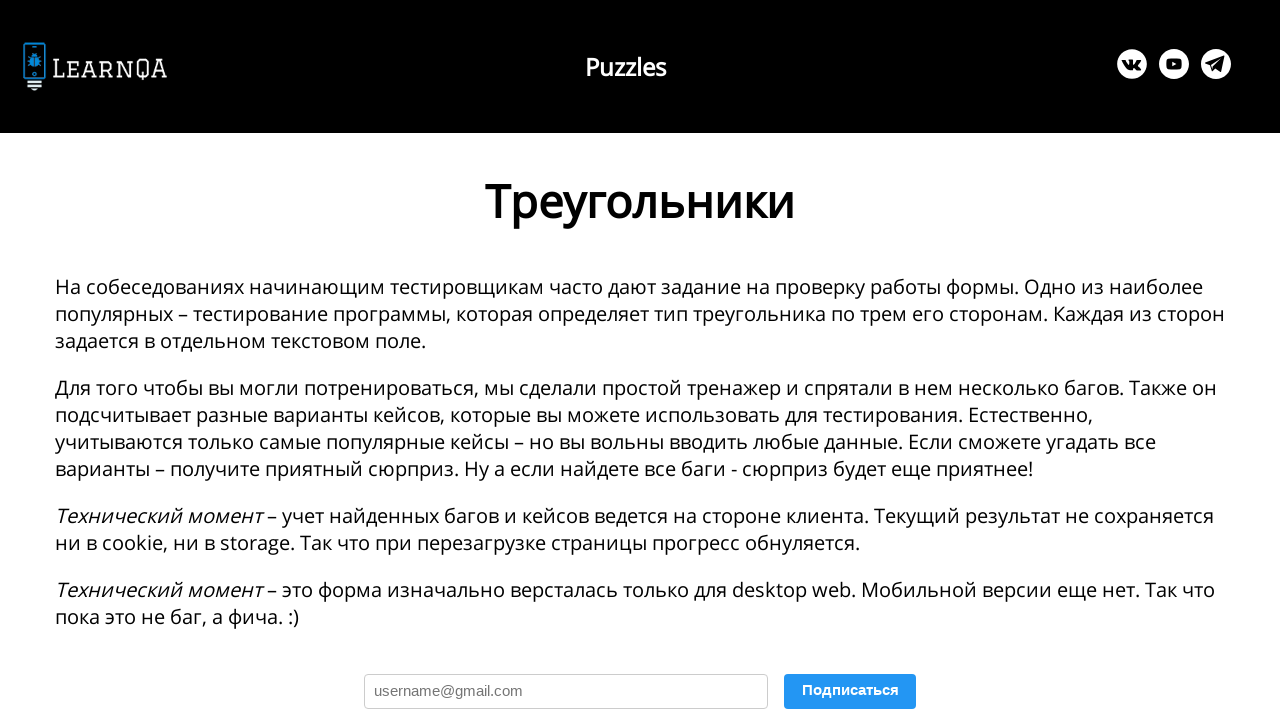

Navigated to puzzle page
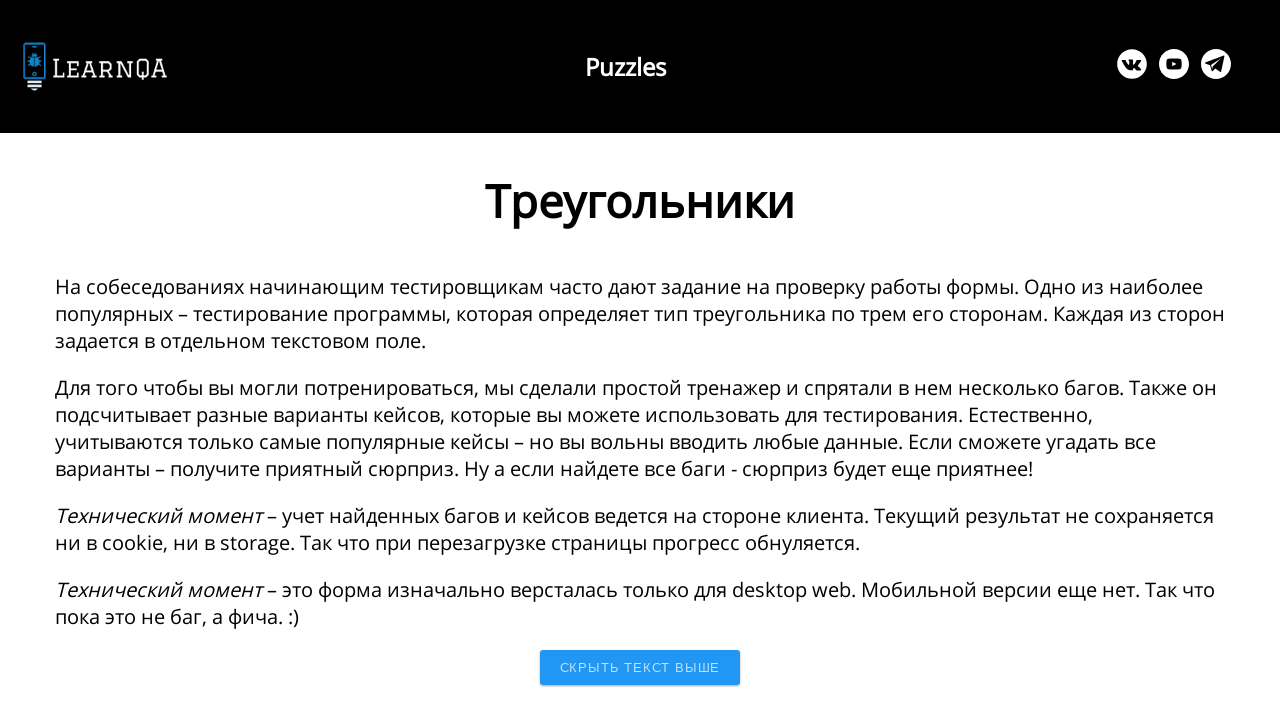

Located 'I give up' button
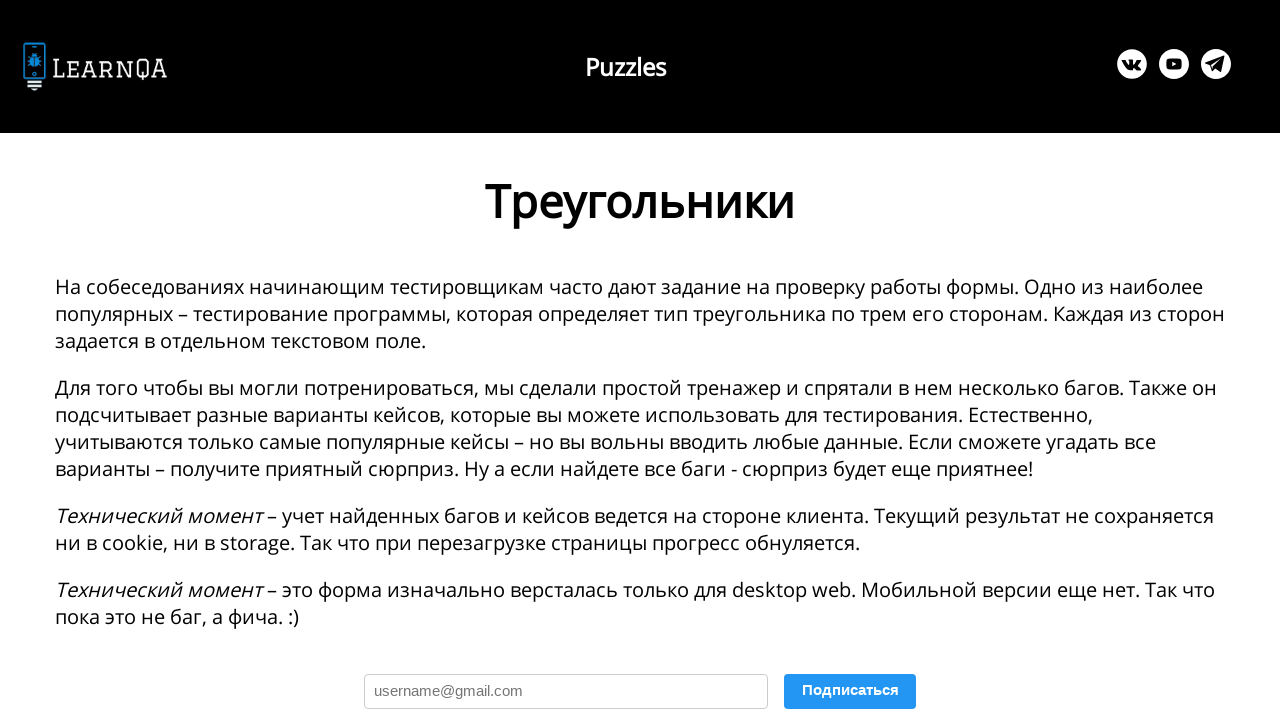

'I give up' button is visible
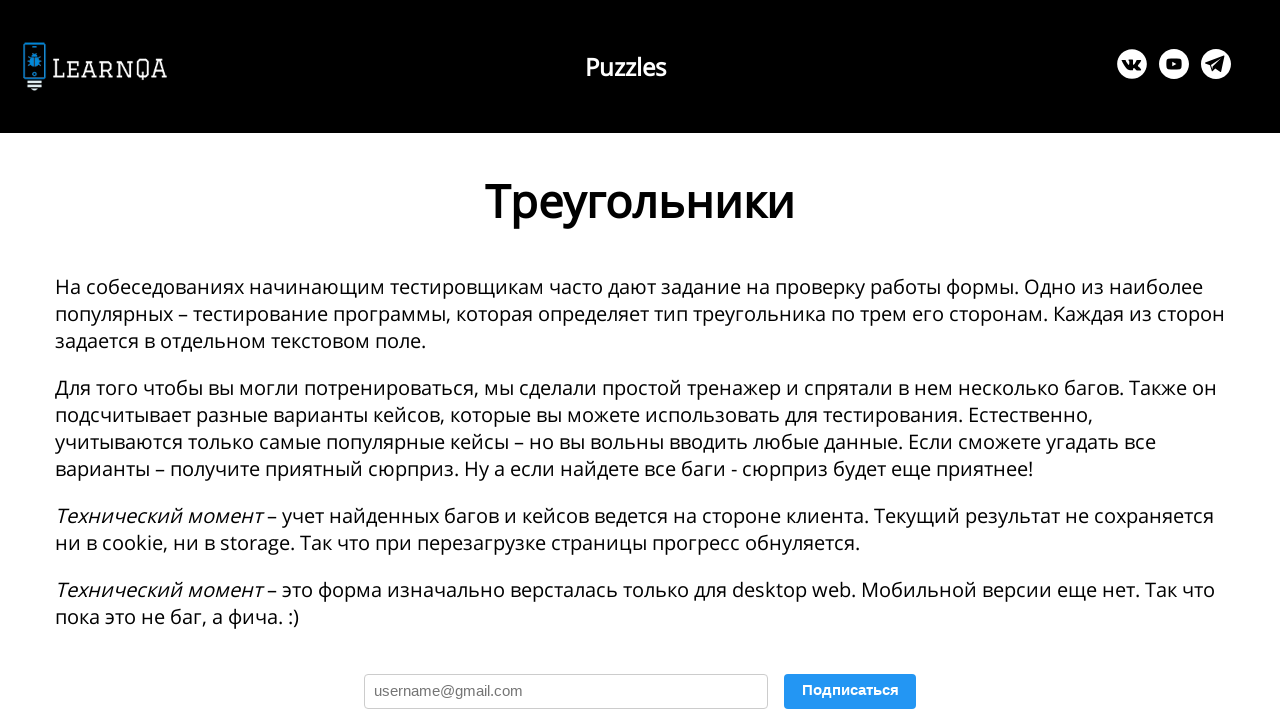

Clicked 'I give up' button at (343, 360) on xpath=//button[@id='show_answ' and text()[.='Я сдаюсь']]
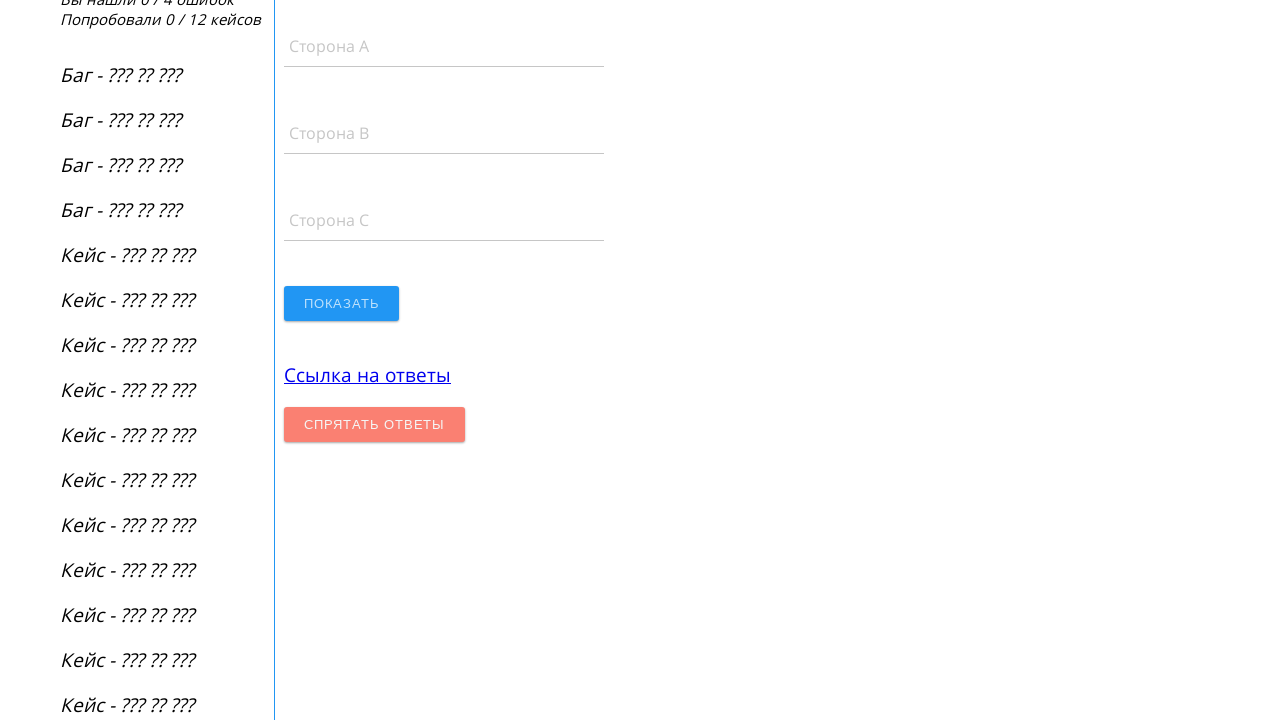

'Link to answers' element appeared
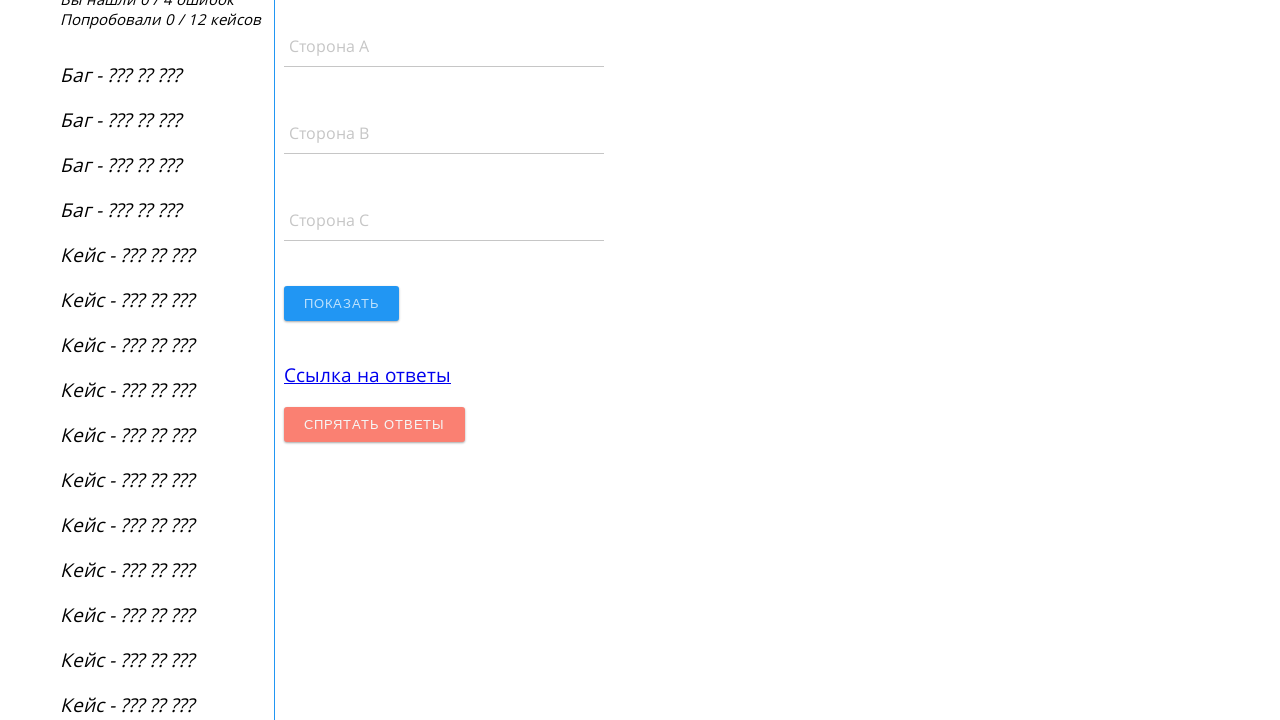

'Hide answers' button appeared
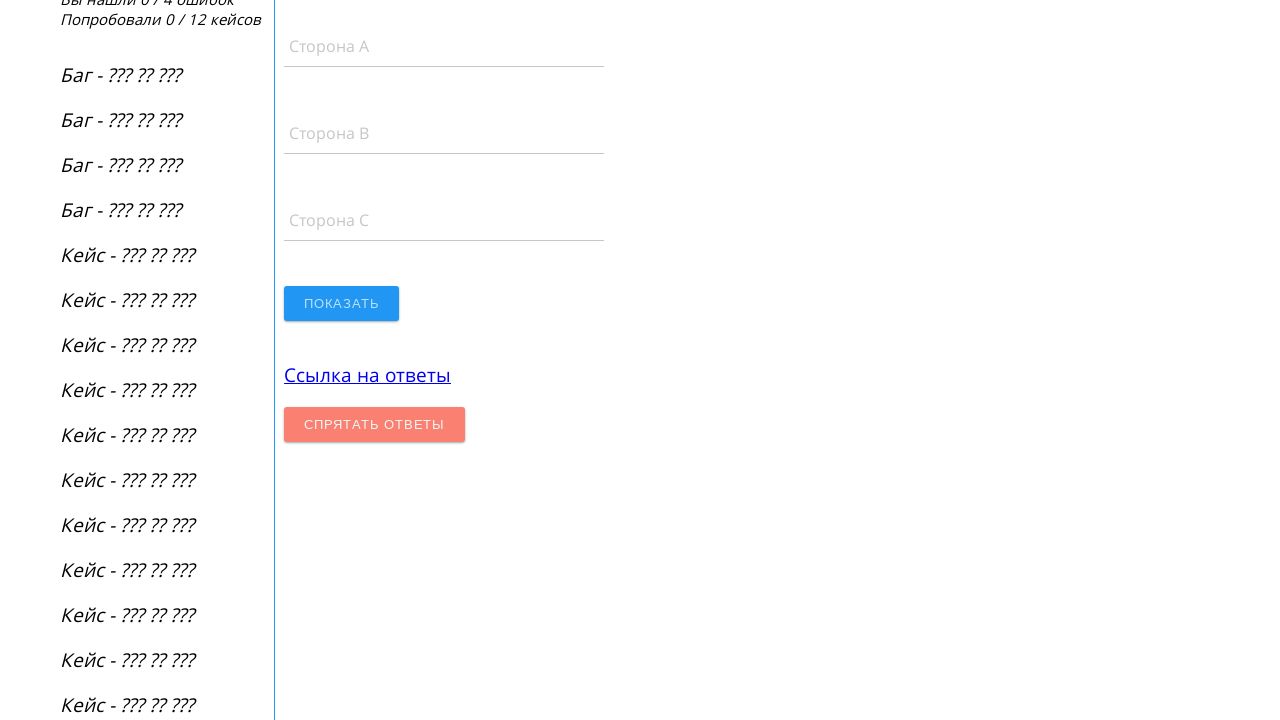

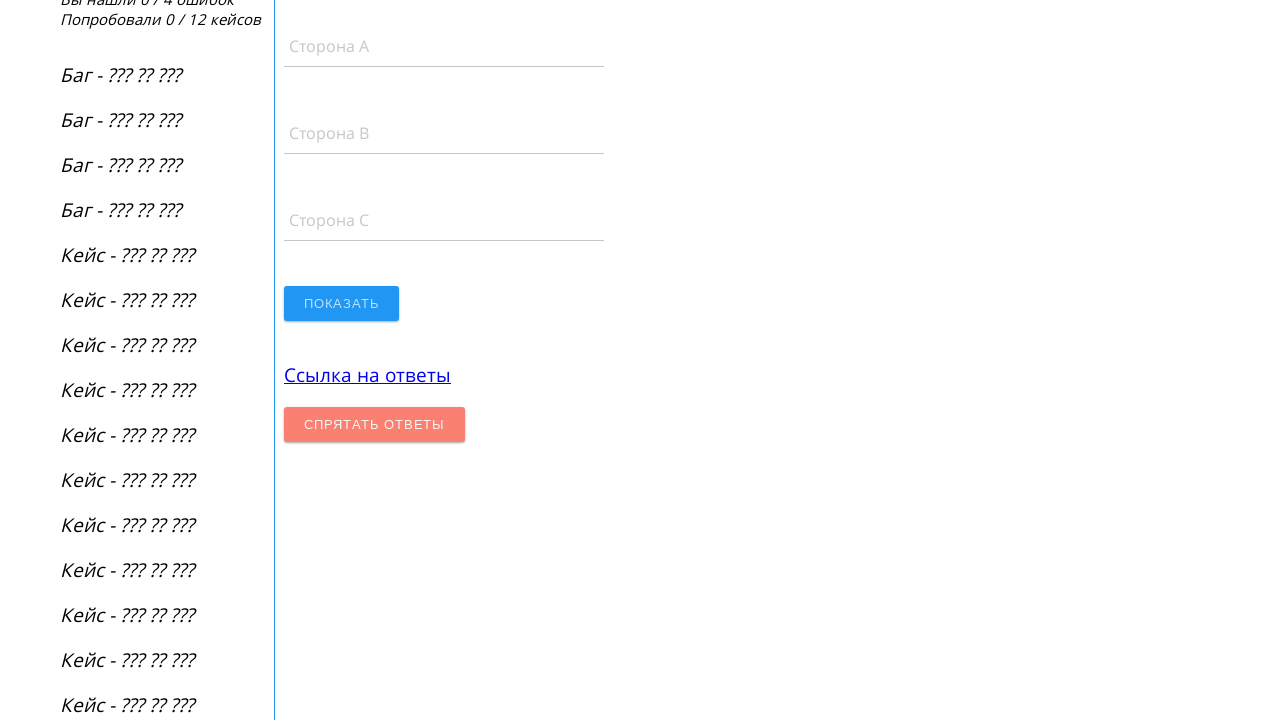